Tests displaying active items by completing one todo and clicking the Active filter link.

Starting URL: https://demo.playwright.dev/todomvc

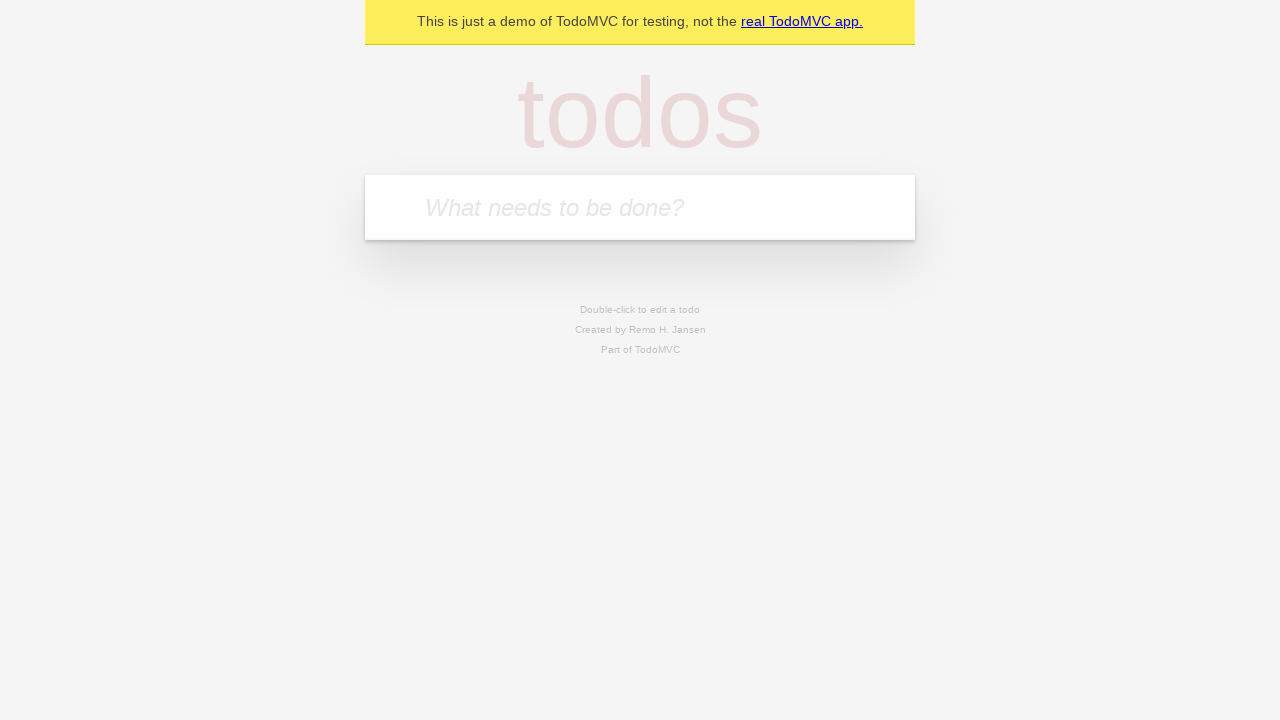

Filled todo input with 'buy some cheese' on internal:attr=[placeholder="What needs to be done?"i]
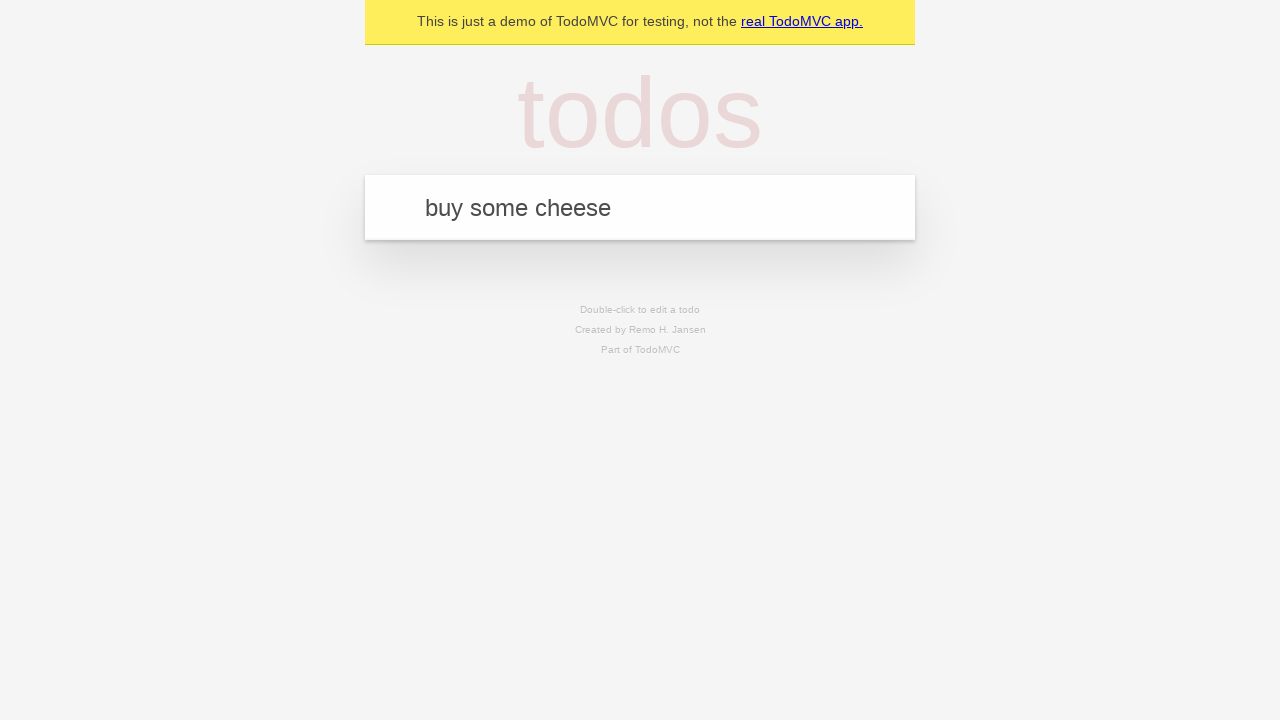

Pressed Enter to create first todo on internal:attr=[placeholder="What needs to be done?"i]
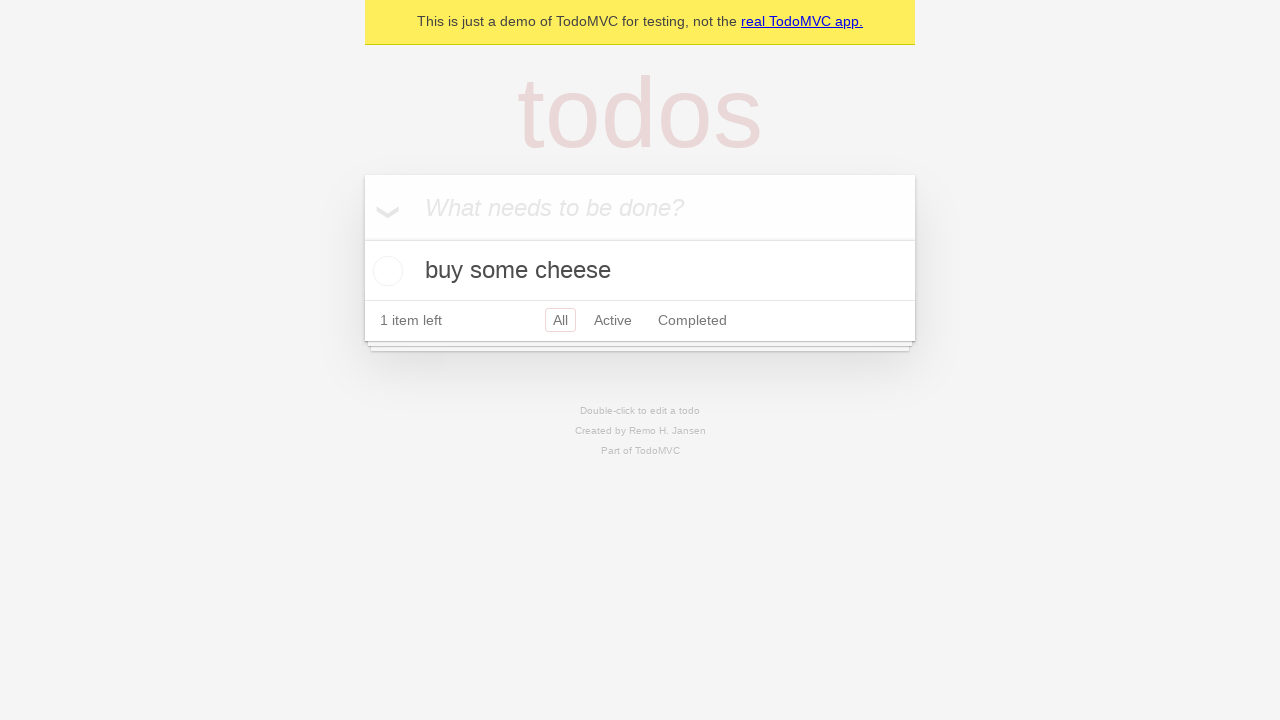

Filled todo input with 'feed the cat' on internal:attr=[placeholder="What needs to be done?"i]
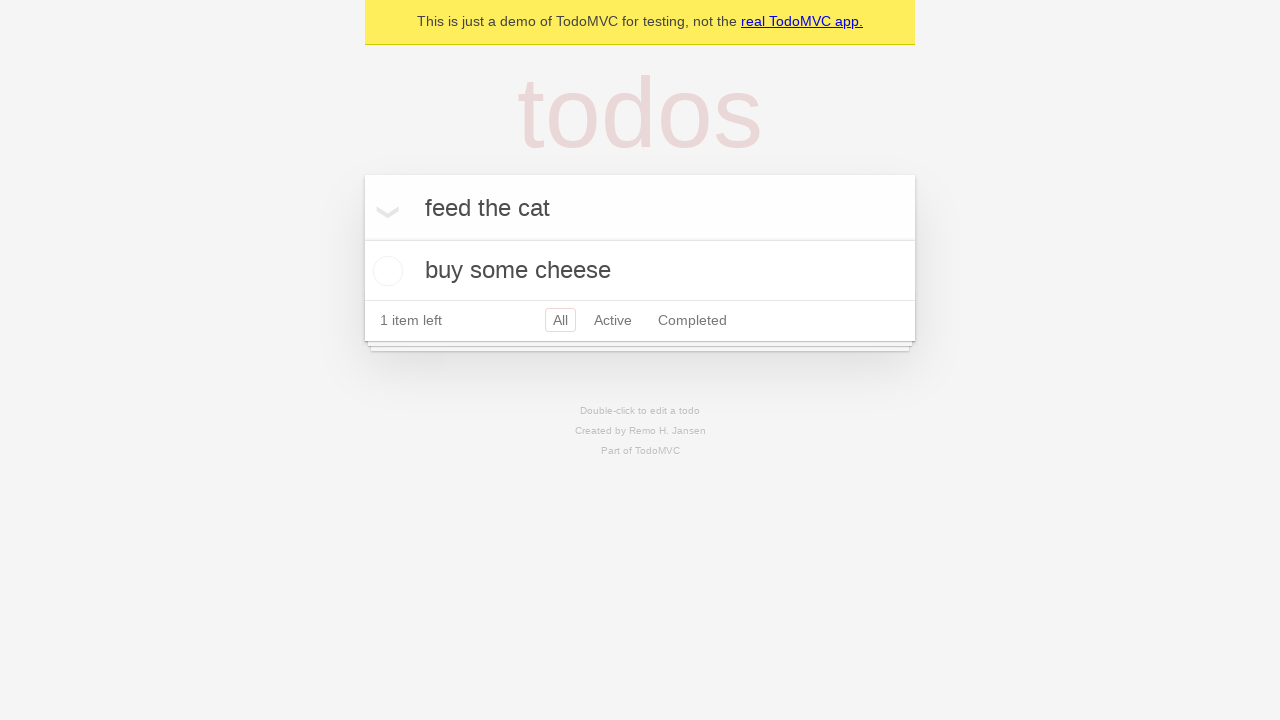

Pressed Enter to create second todo on internal:attr=[placeholder="What needs to be done?"i]
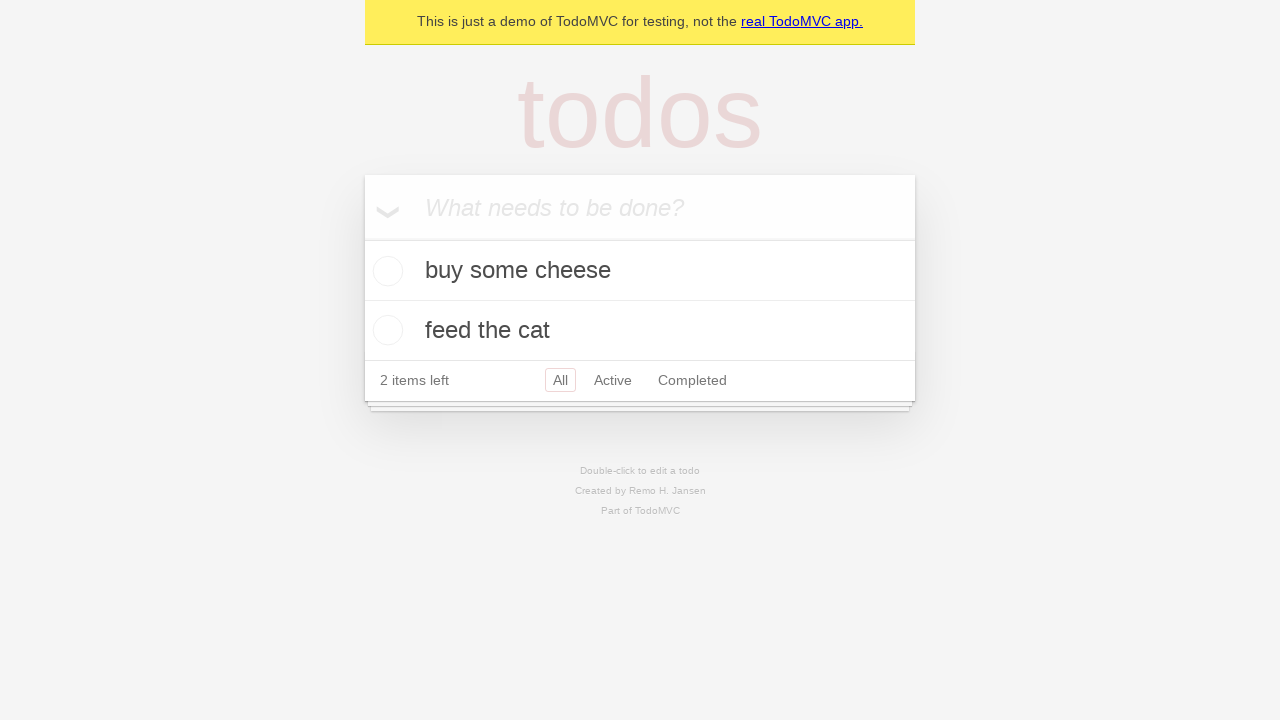

Filled todo input with 'book a doctors appointment' on internal:attr=[placeholder="What needs to be done?"i]
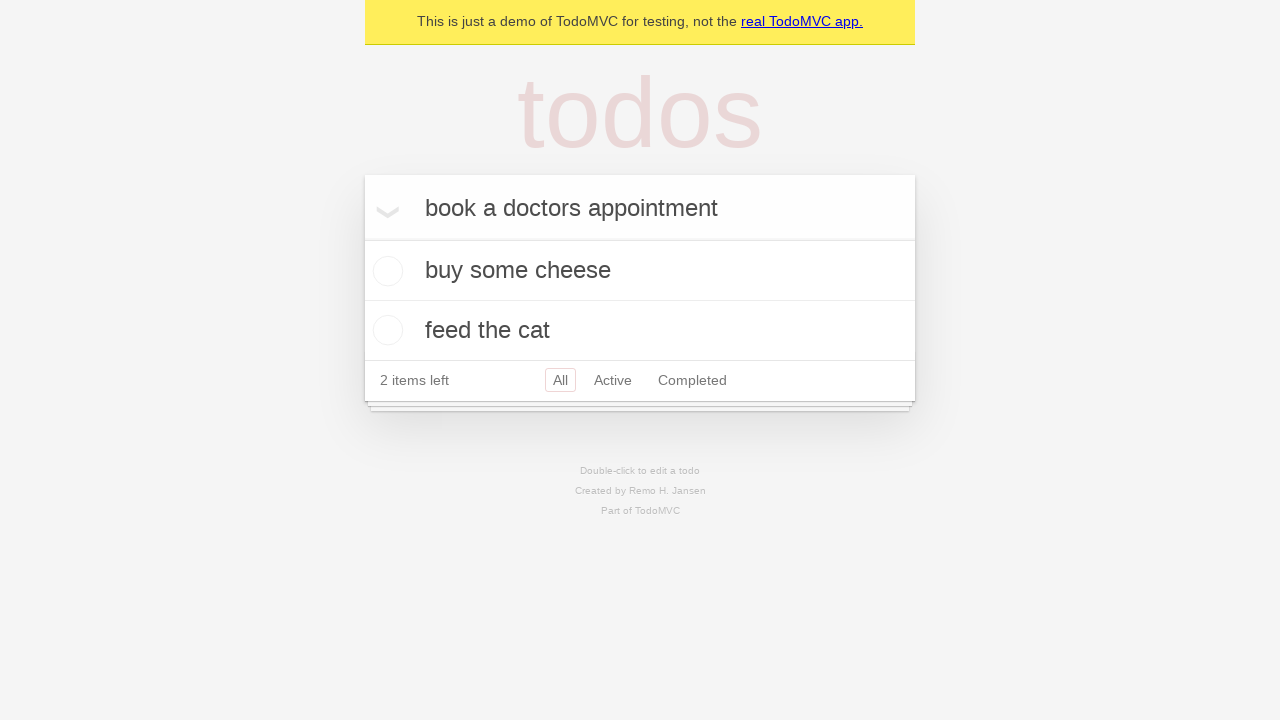

Pressed Enter to create third todo on internal:attr=[placeholder="What needs to be done?"i]
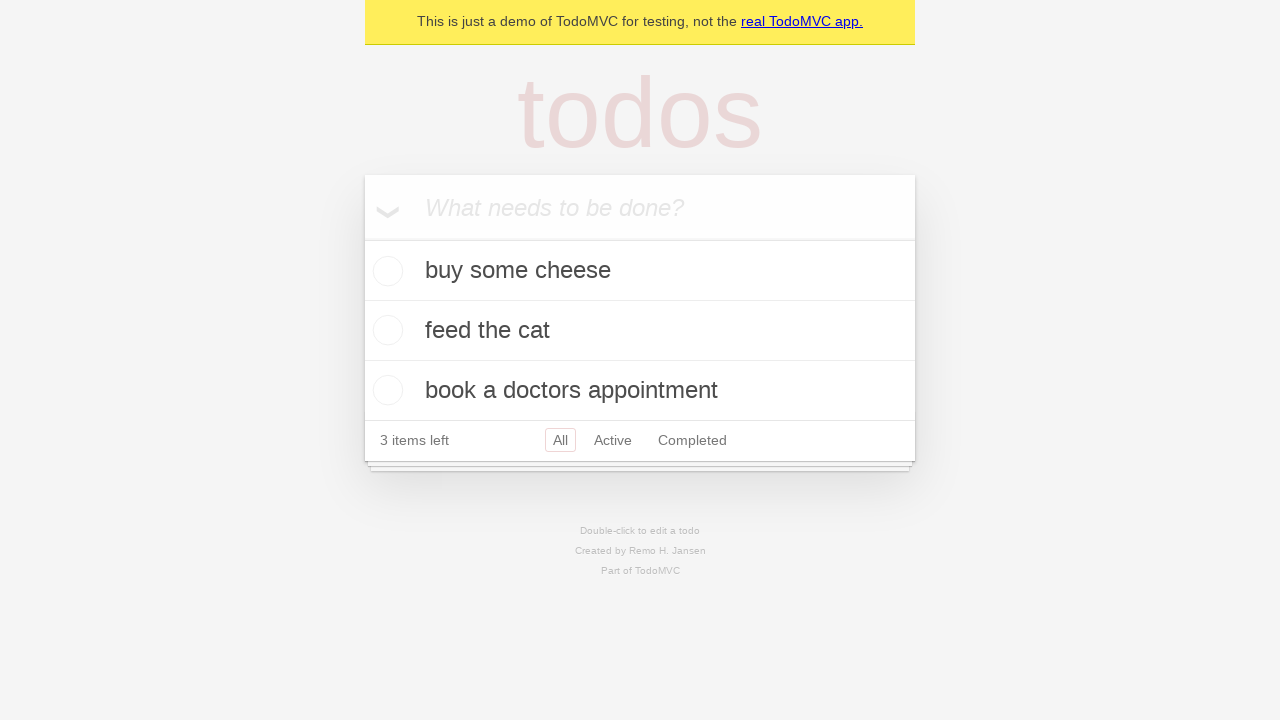

Checked the second todo item to mark it as completed at (385, 330) on internal:testid=[data-testid="todo-item"s] >> nth=1 >> internal:role=checkbox
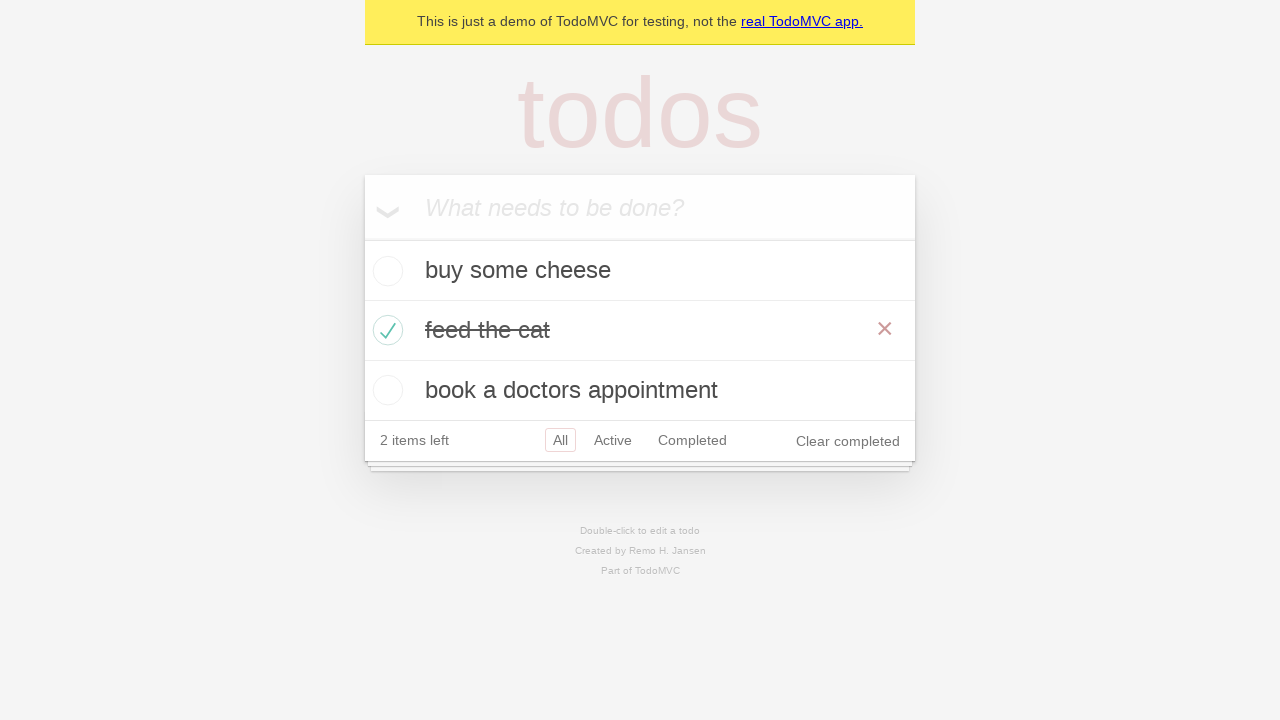

Clicked Active filter link to display only active items at (613, 440) on internal:role=link[name="Active"i]
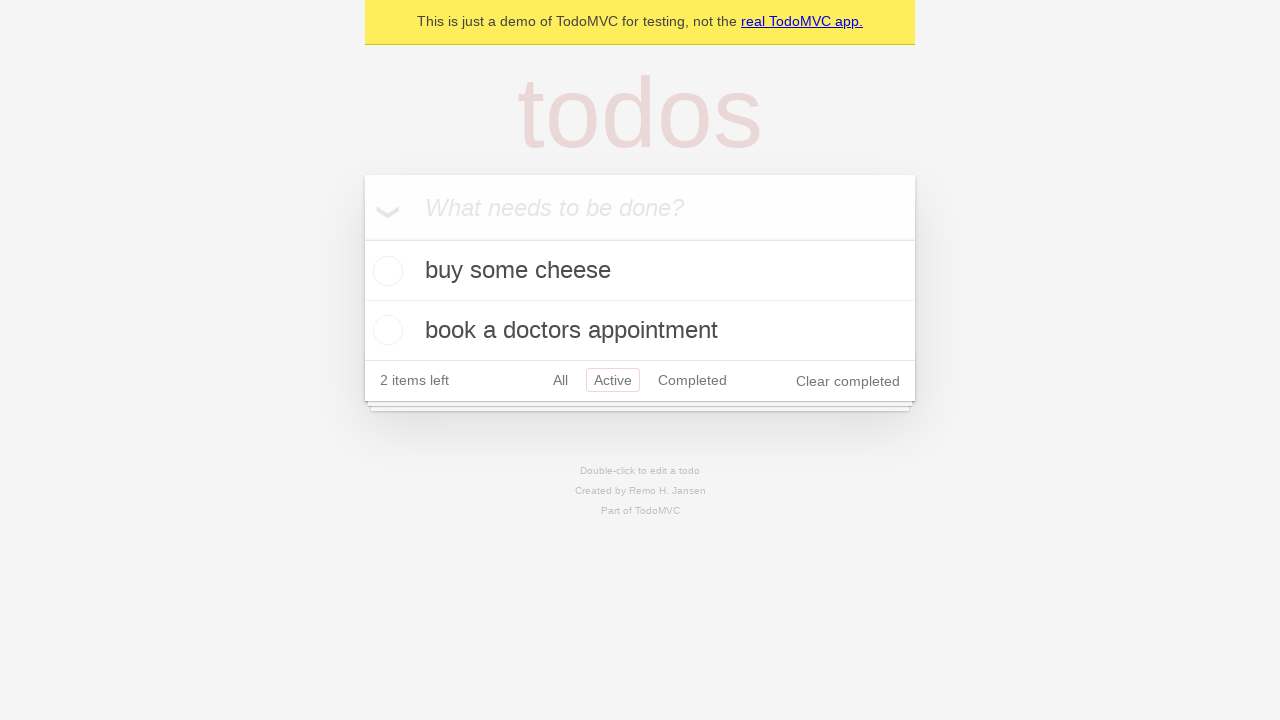

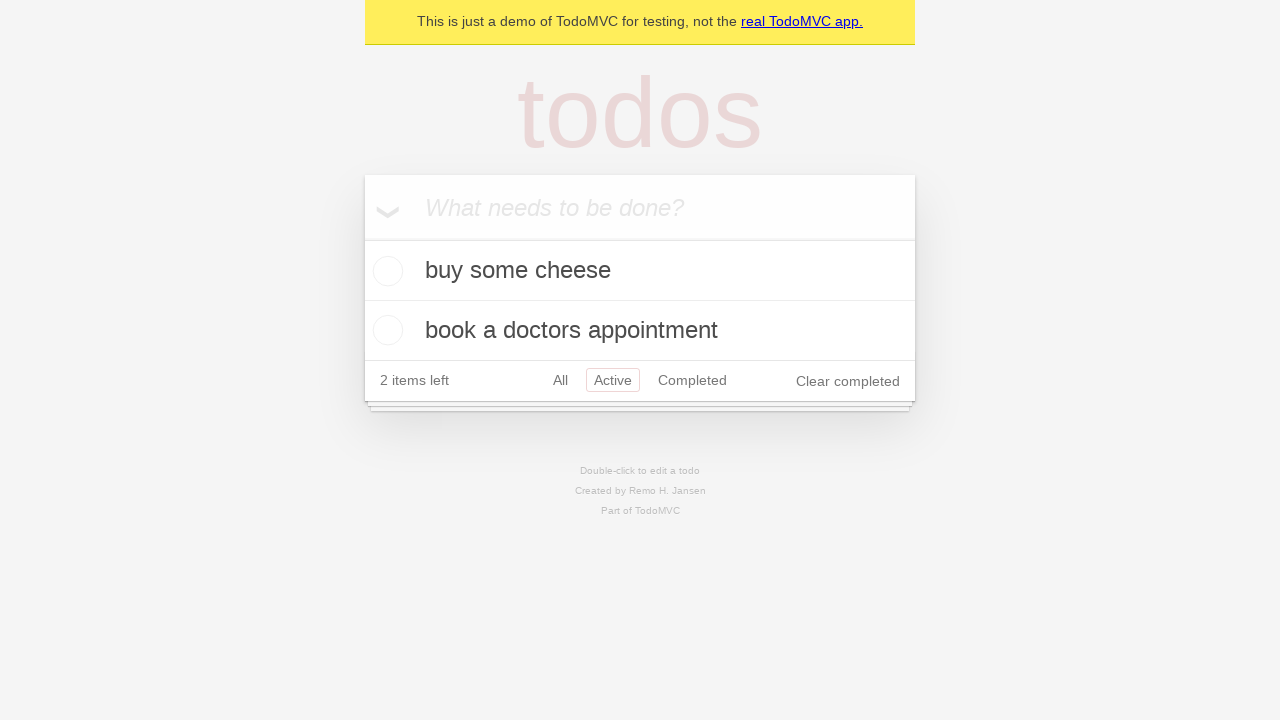